Tests file download functionality by clicking on a download link

Starting URL: https://the-internet.herokuapp.com/download

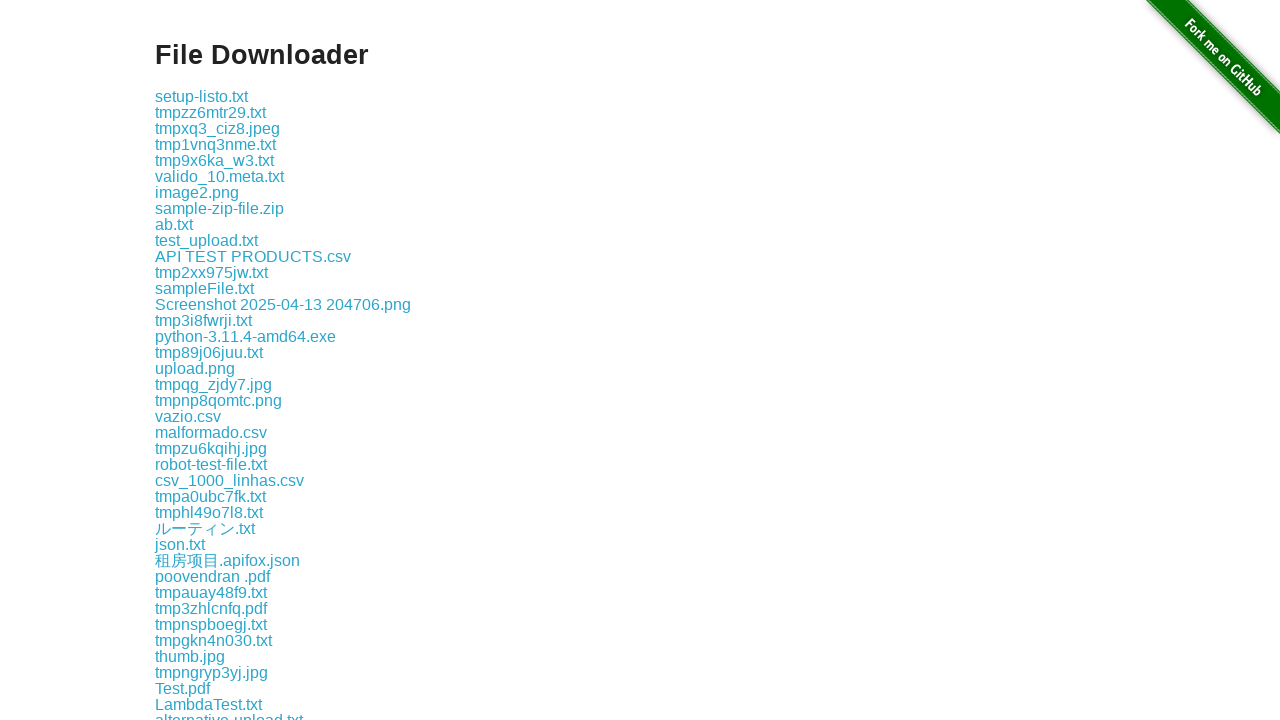

Clicked on download link 'some-file.txt' at (198, 360) on a:has-text('some-file.txt')
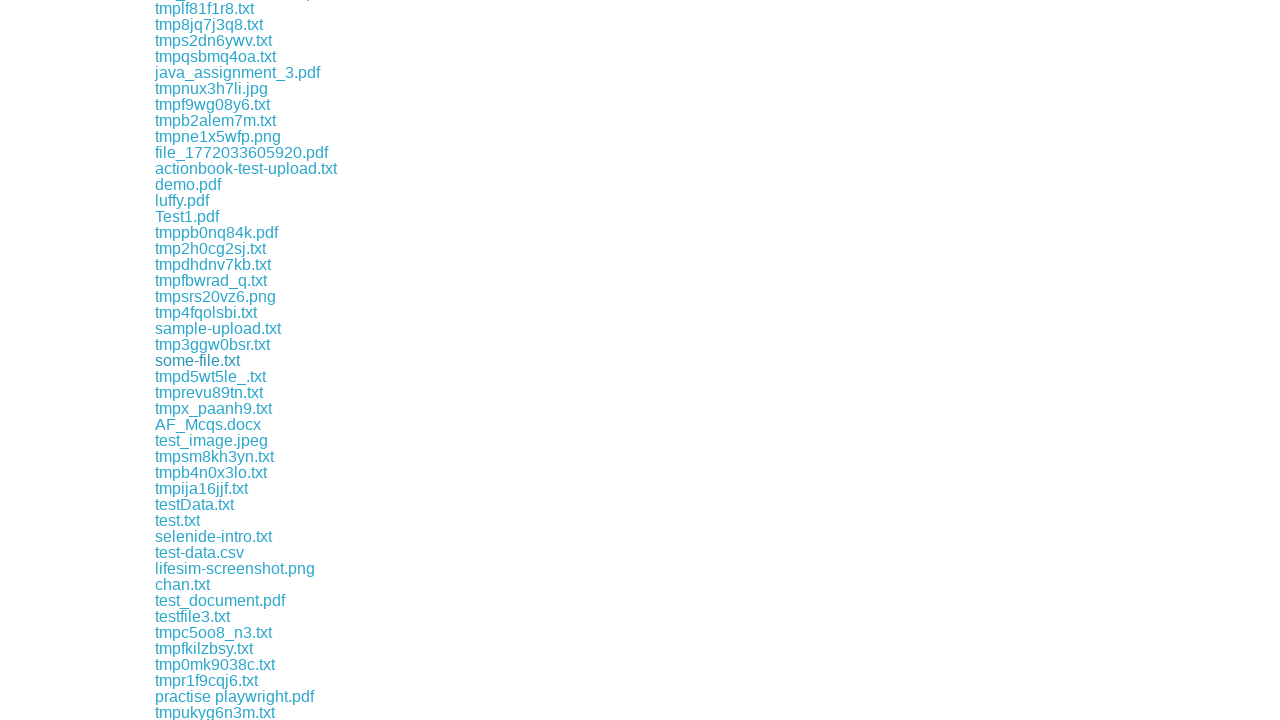

Waited 2 seconds for file download to start
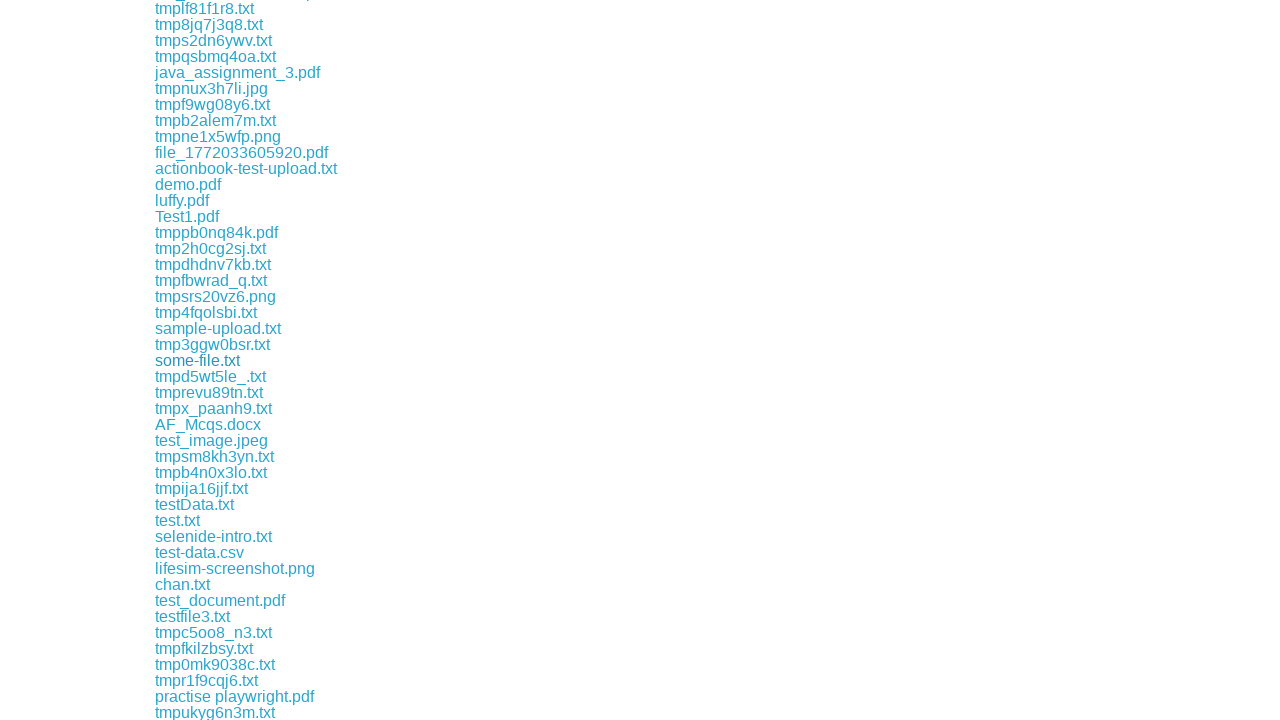

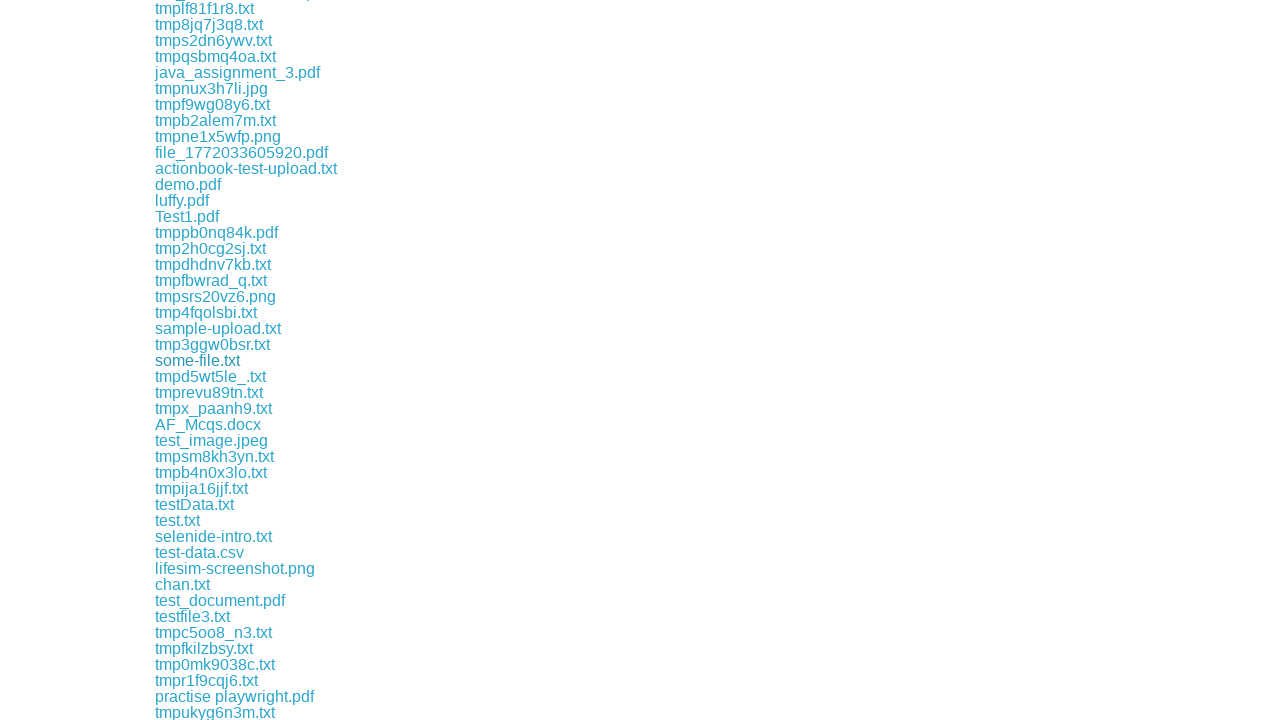